Tests context menu functionality by right-clicking on the hot-spot element, accepting the alert, and navigating back

Starting URL: https://the-internet.herokuapp.com/

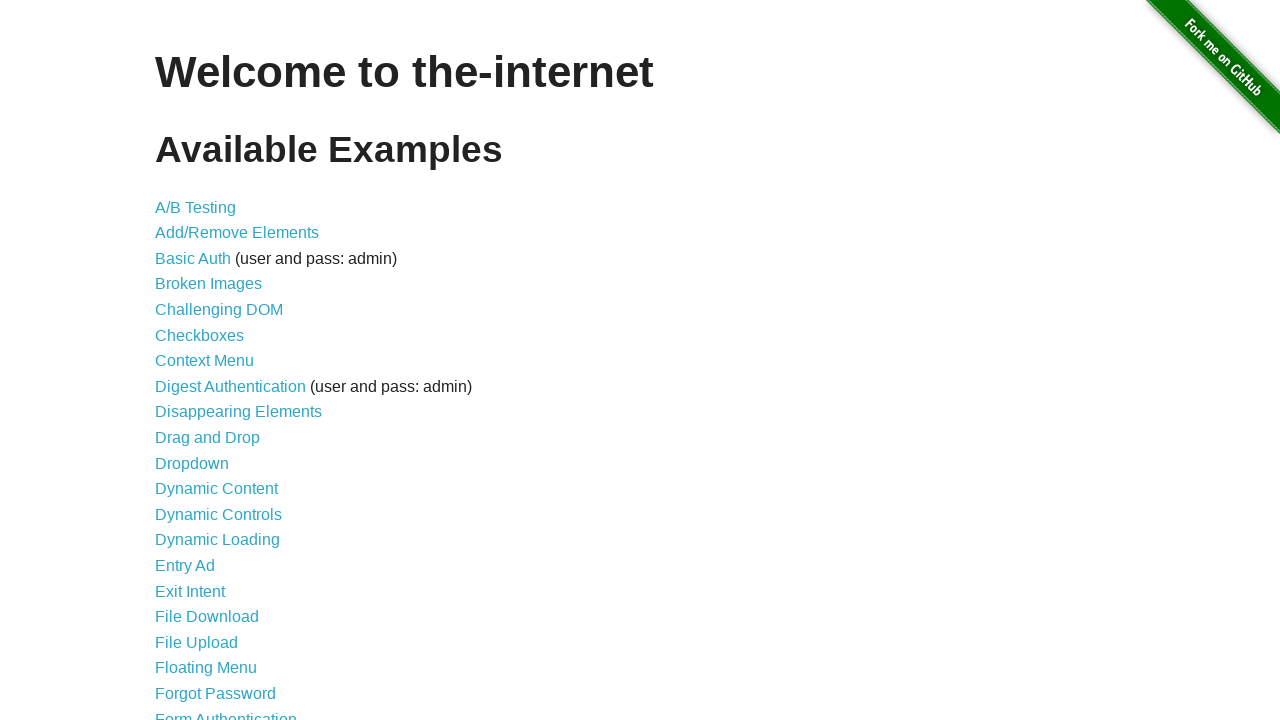

Clicked on Context Menu link at (204, 361) on text=Context Menu
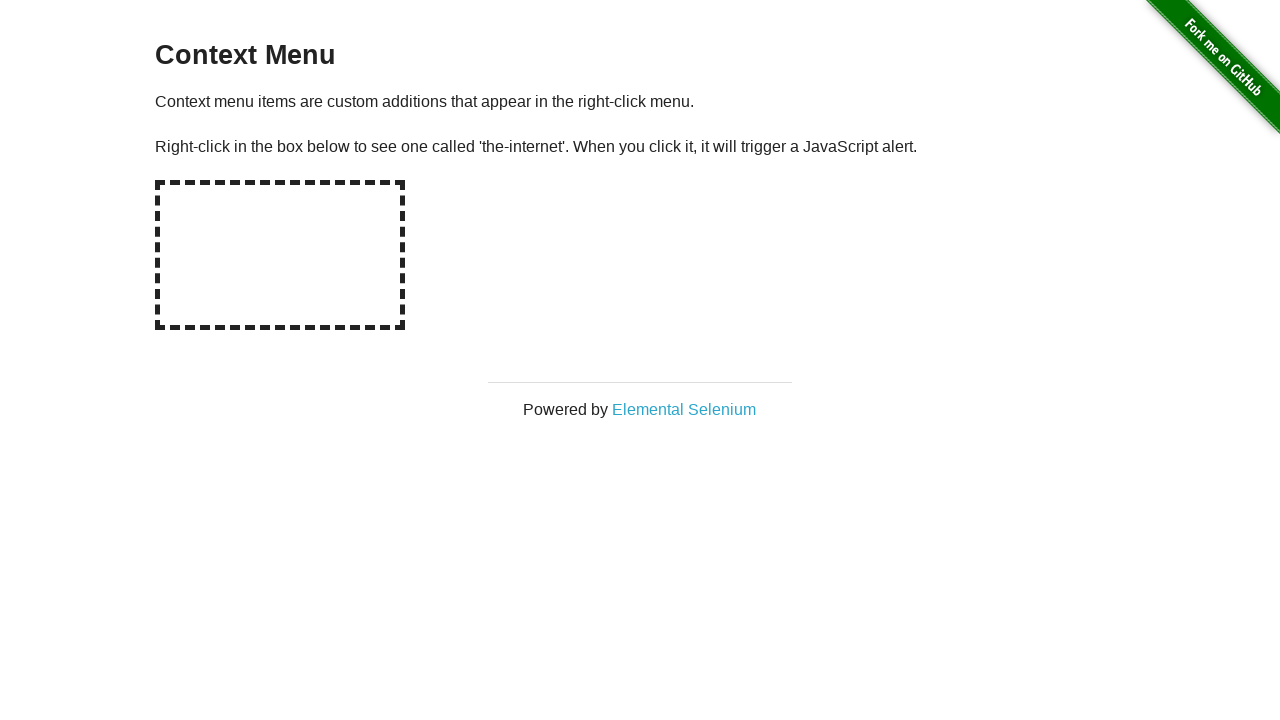

Hot-spot element loaded
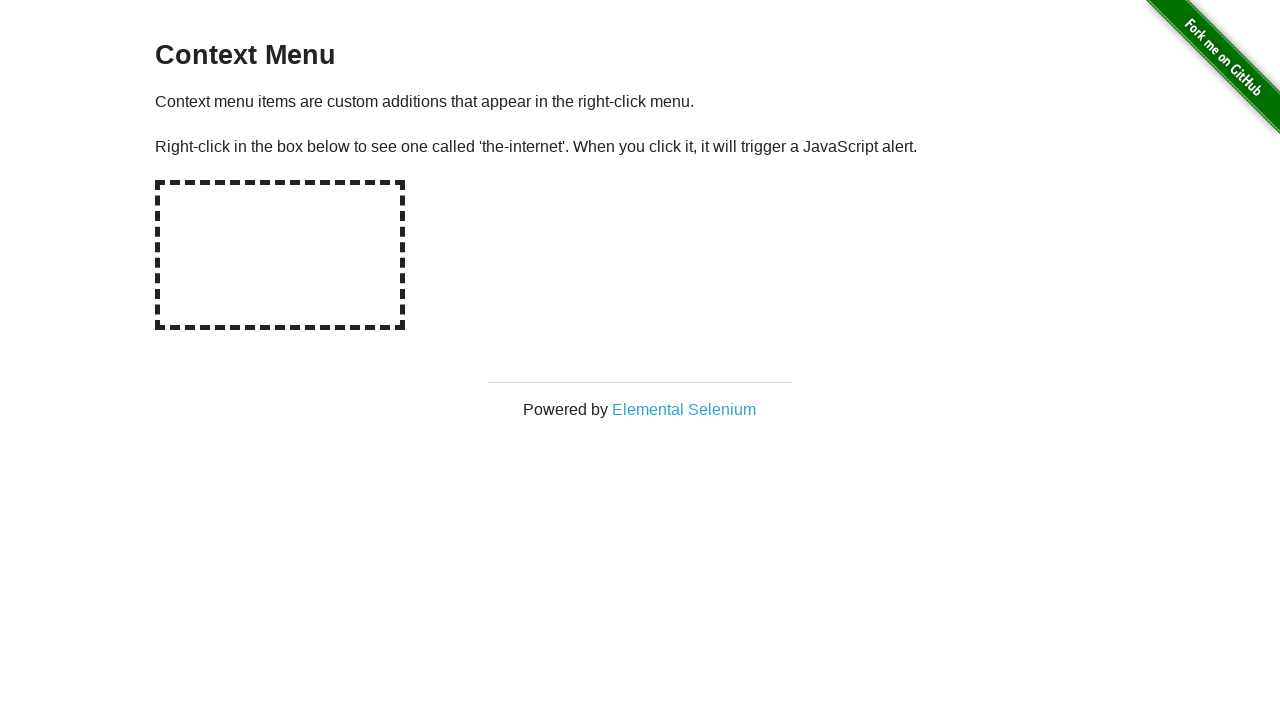

Right-clicked on the hot-spot element to open context menu at (280, 255) on #hot-spot
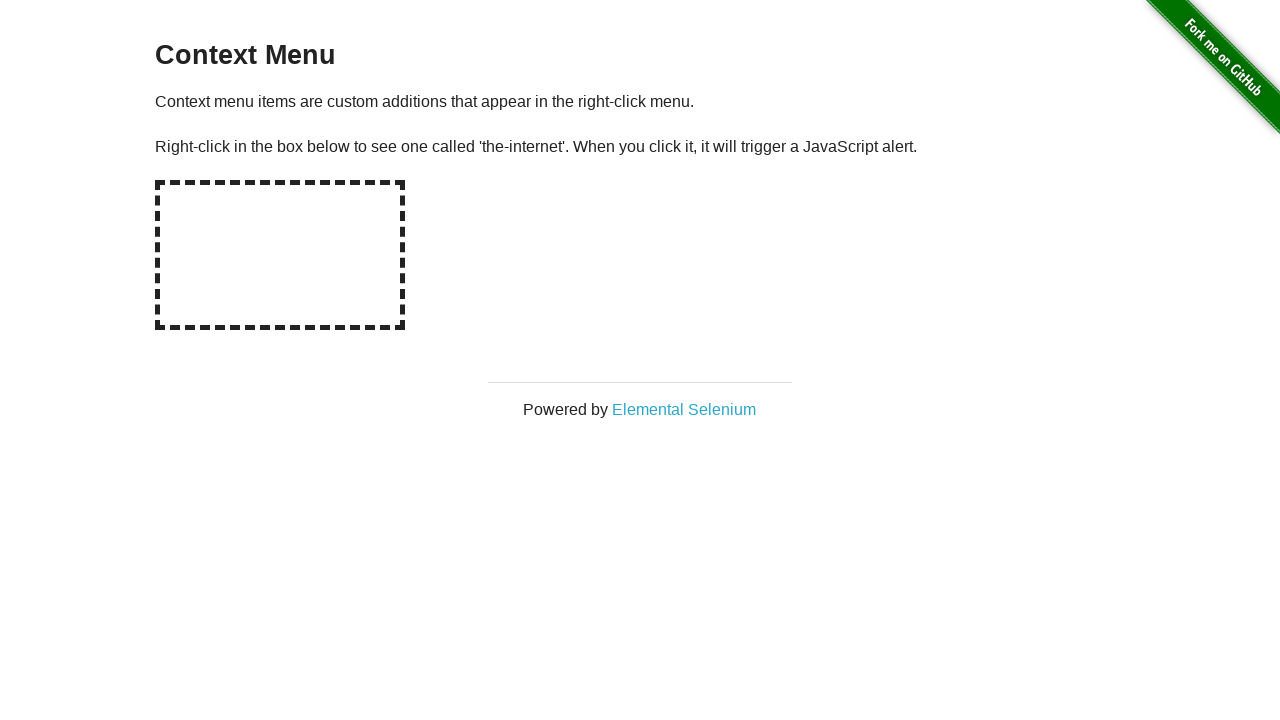

Set up alert dialog handler to accept alerts
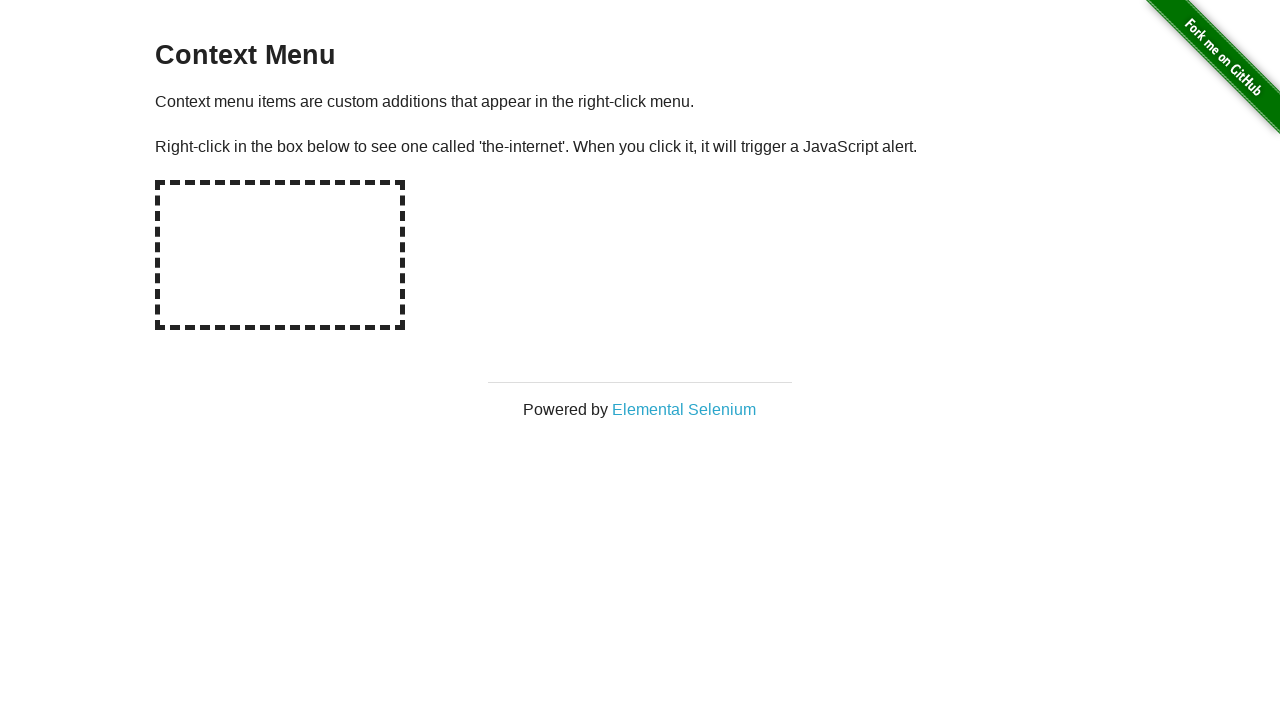

Navigated back to homepage
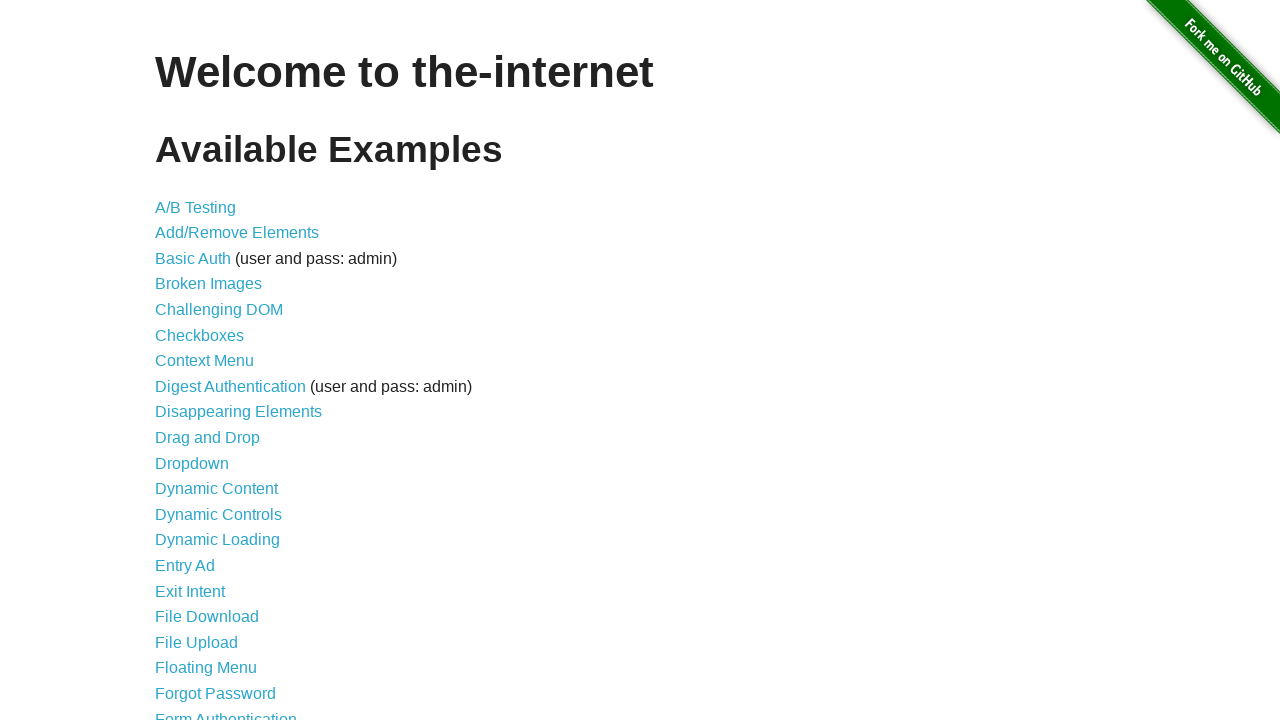

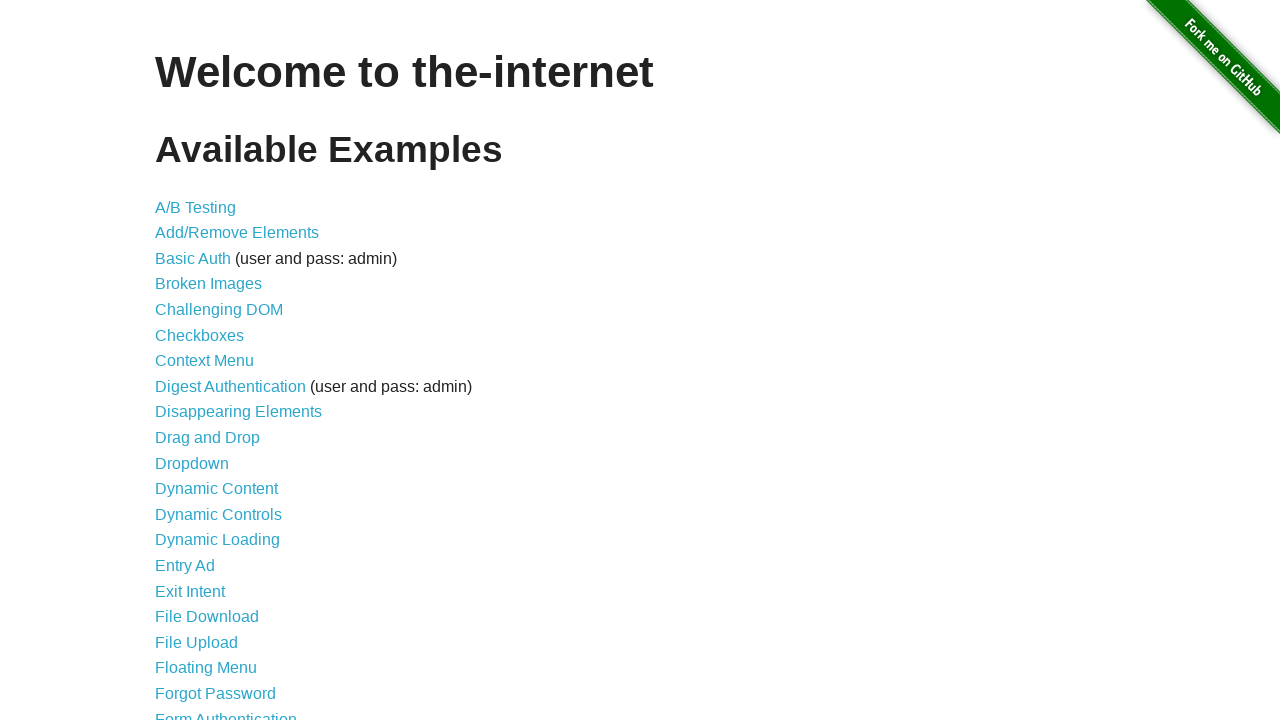